Tests autocomplete/autosuggest dropdown functionality by typing a partial country name and selecting "India" from the suggested options

Starting URL: https://rahulshettyacademy.com/dropdownsPractise/

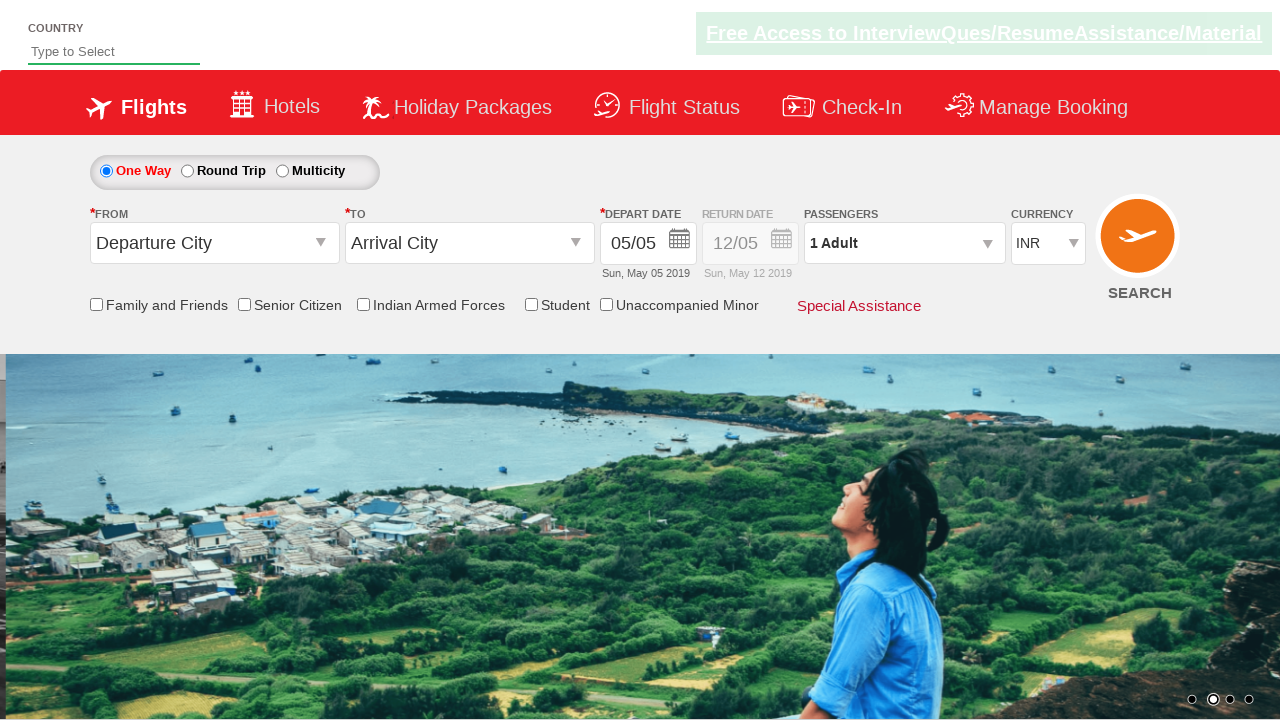

Filled autosuggest field with 'ind' to trigger autocomplete on #autosuggest
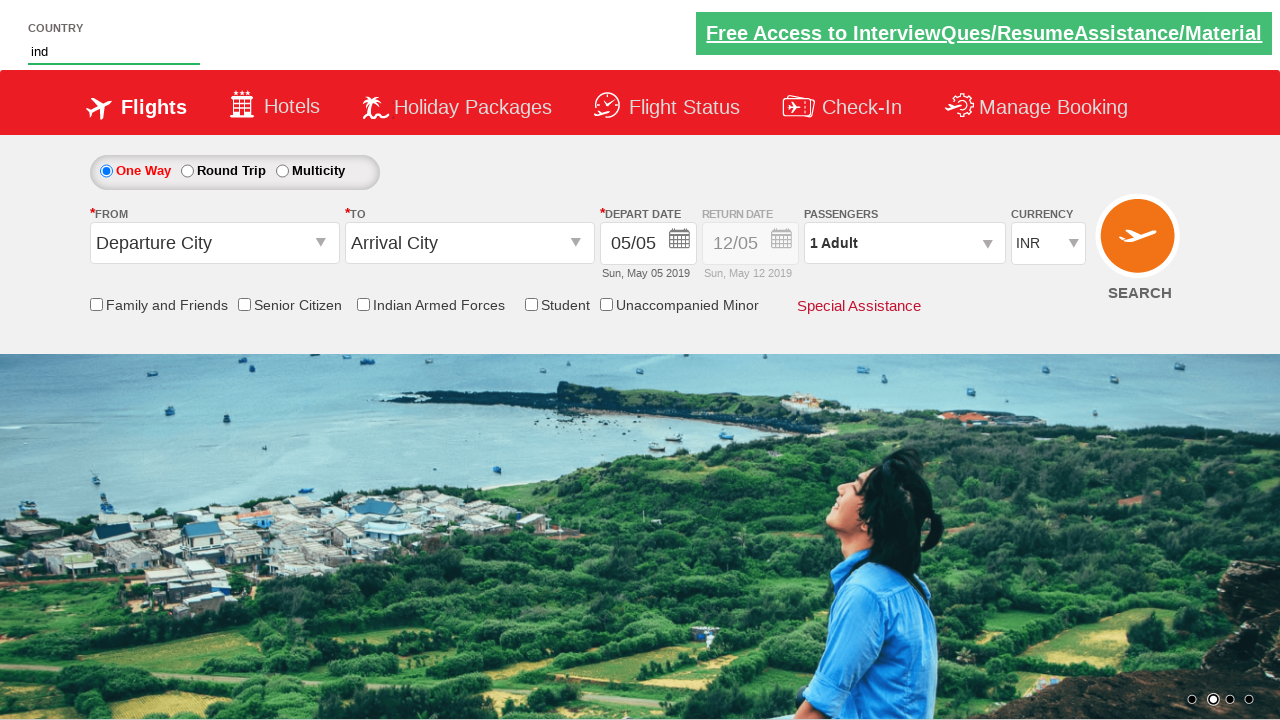

Autocomplete suggestions appeared
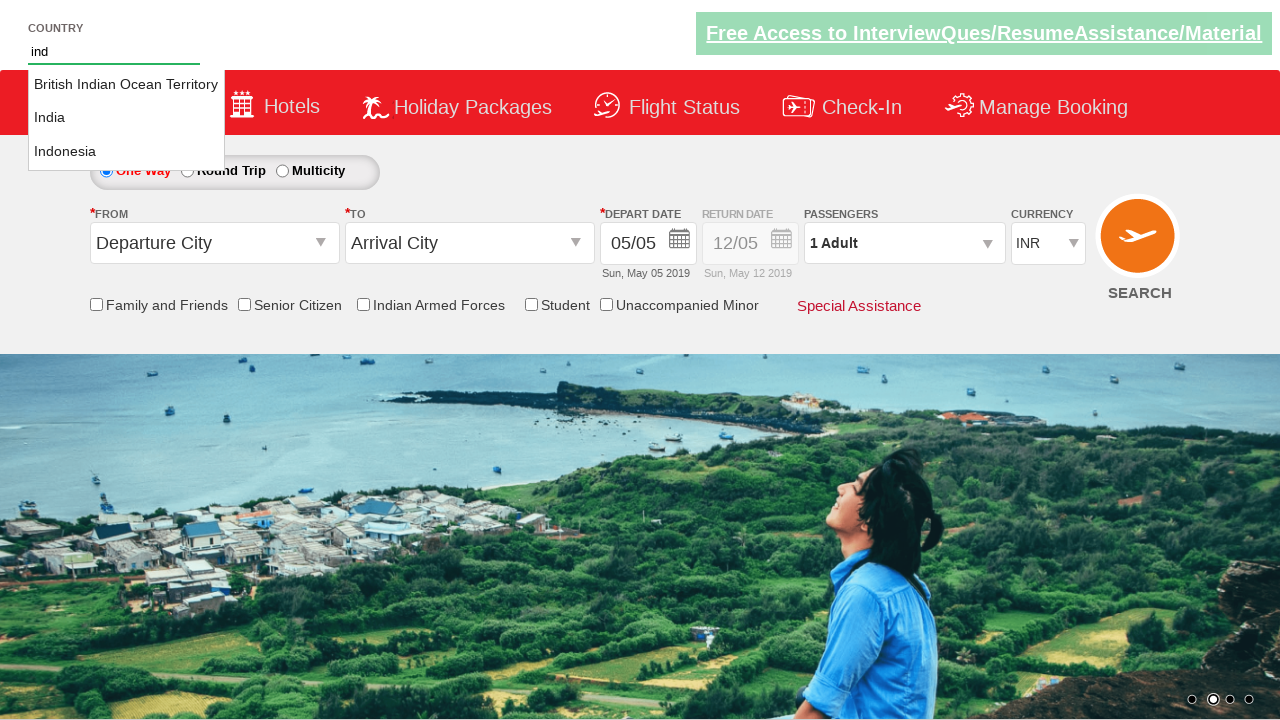

Retrieved all autocomplete suggestion options
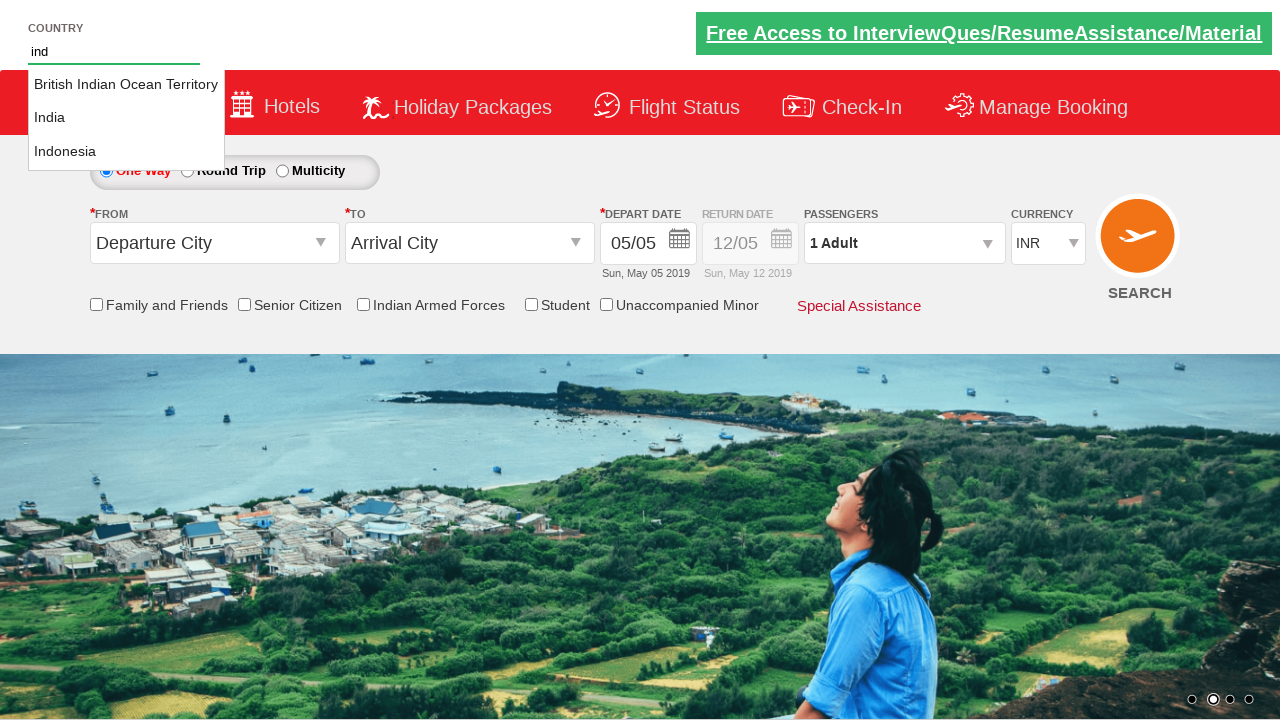

Selected 'India' from autocomplete suggestions at (126, 118) on li.ui-menu-item a >> nth=1
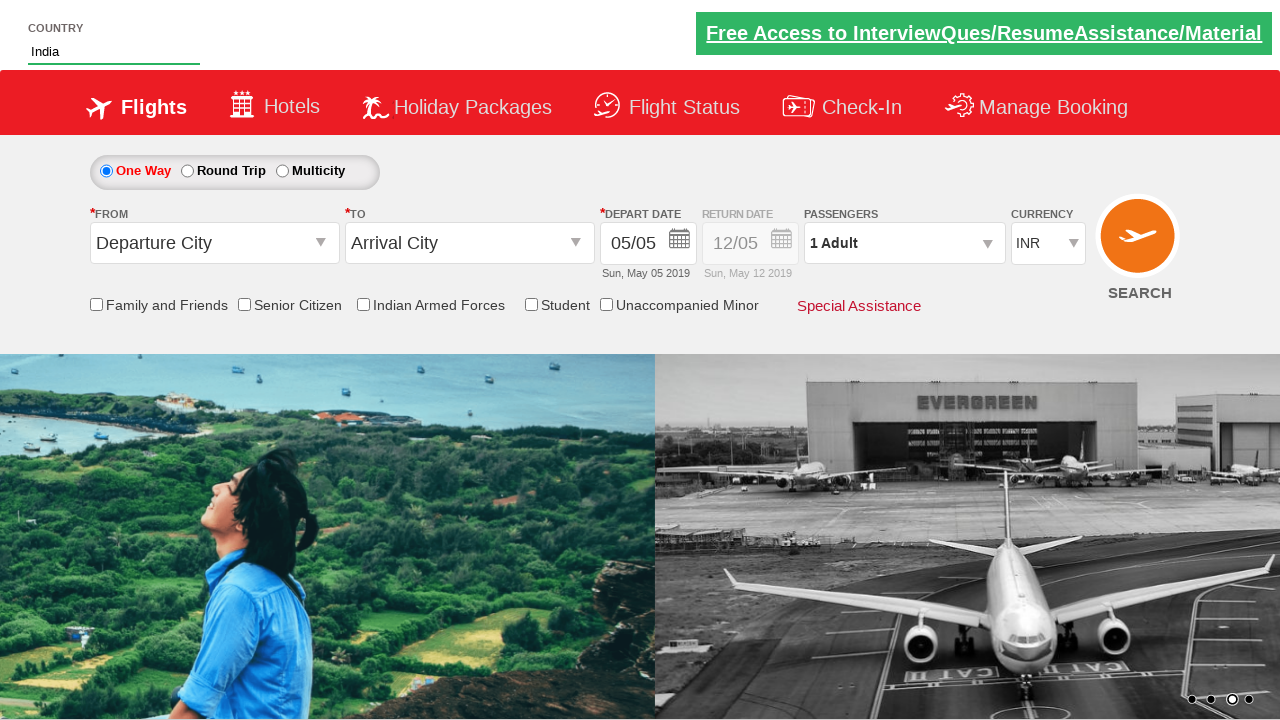

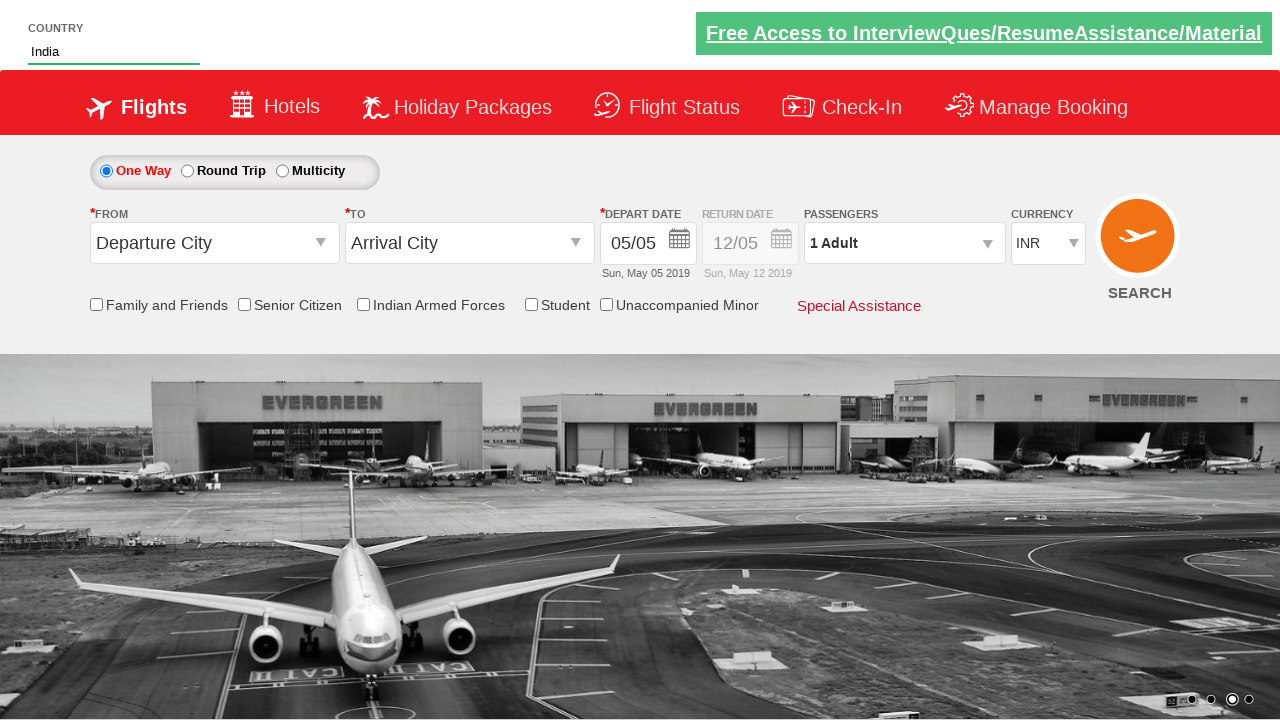